Tests GitHub search functionality by searching for the selenide/selenide repository, navigating to it, clicking the Issues tab, and verifying a specific issue number is visible.

Starting URL: https://github.com

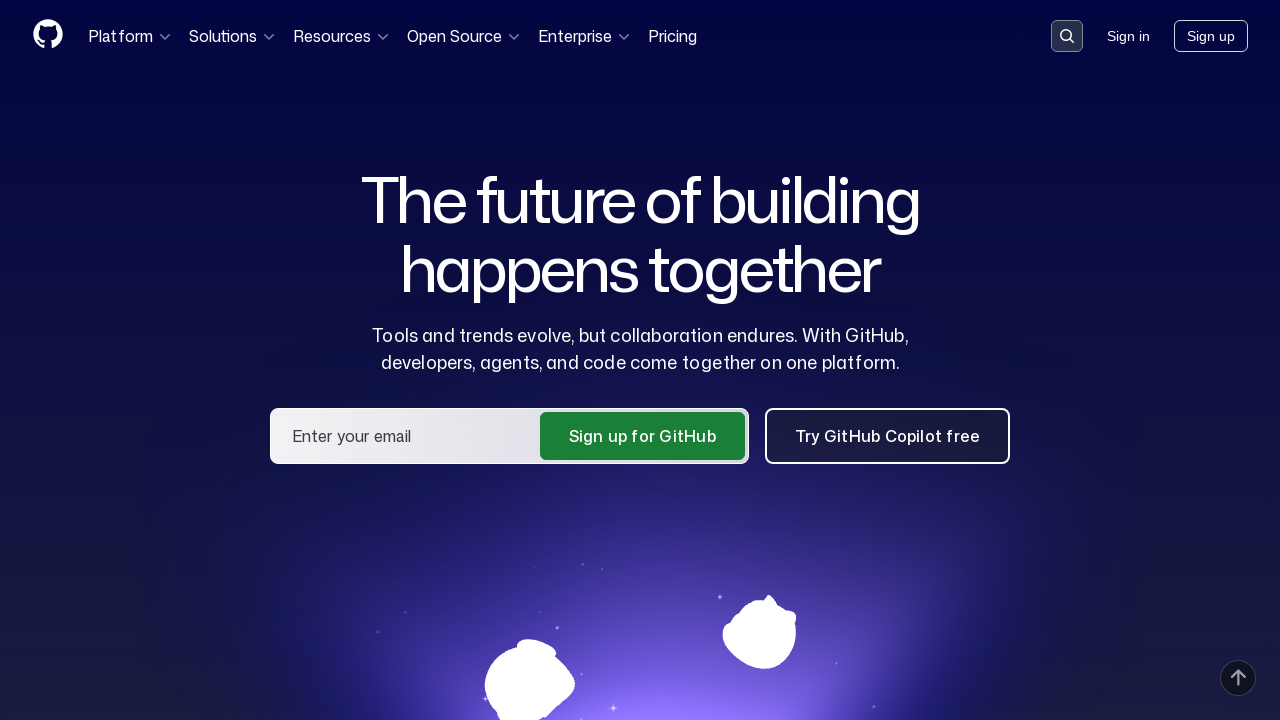

Clicked on the search input container at (1067, 36) on .search-input-container
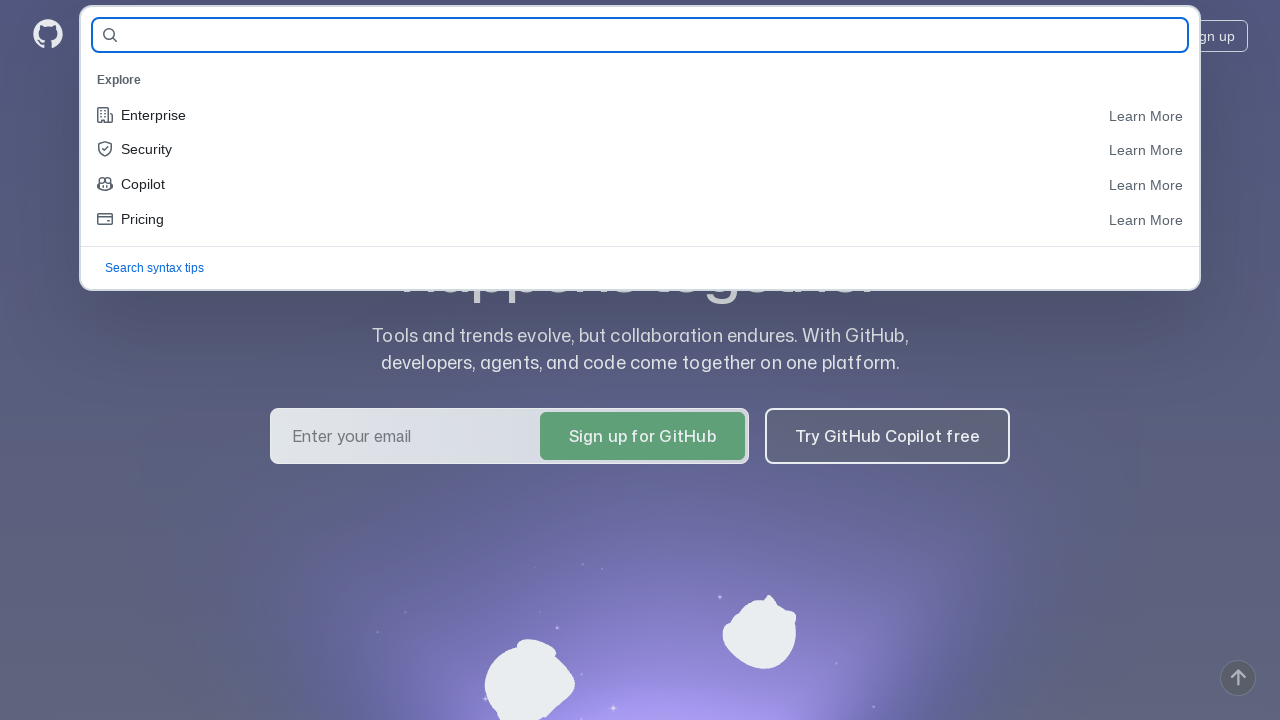

Filled search field with 'selenide/selenide' on #query-builder-test
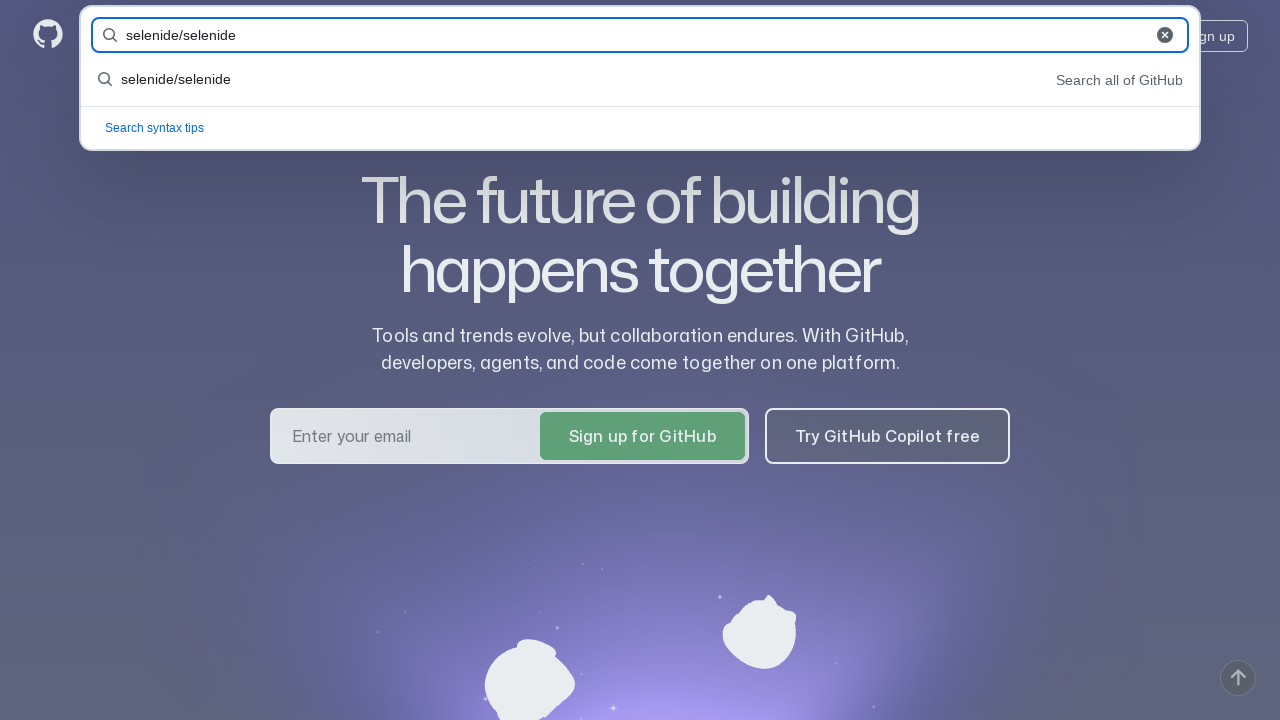

Pressed Enter to submit search query on #query-builder-test
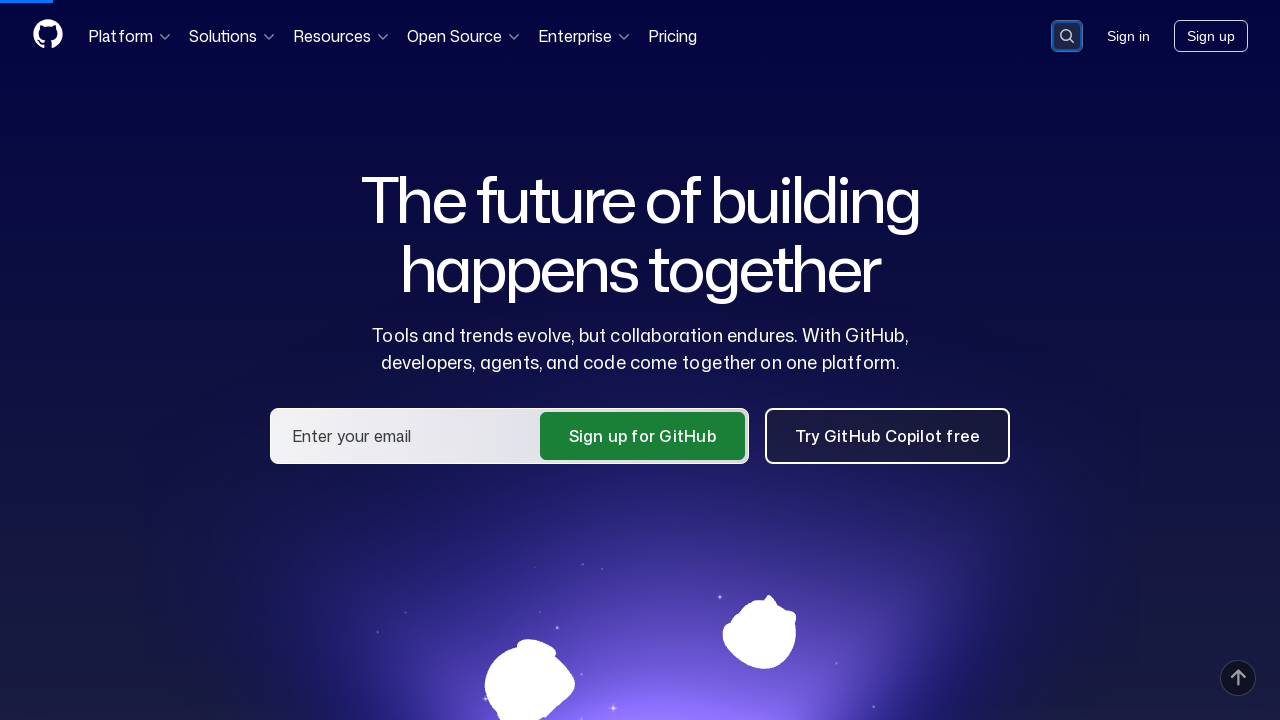

Clicked on selenide/selenide repository link from search results at (434, 161) on internal:role=link[name="selenide/selenide"i] >> nth=0
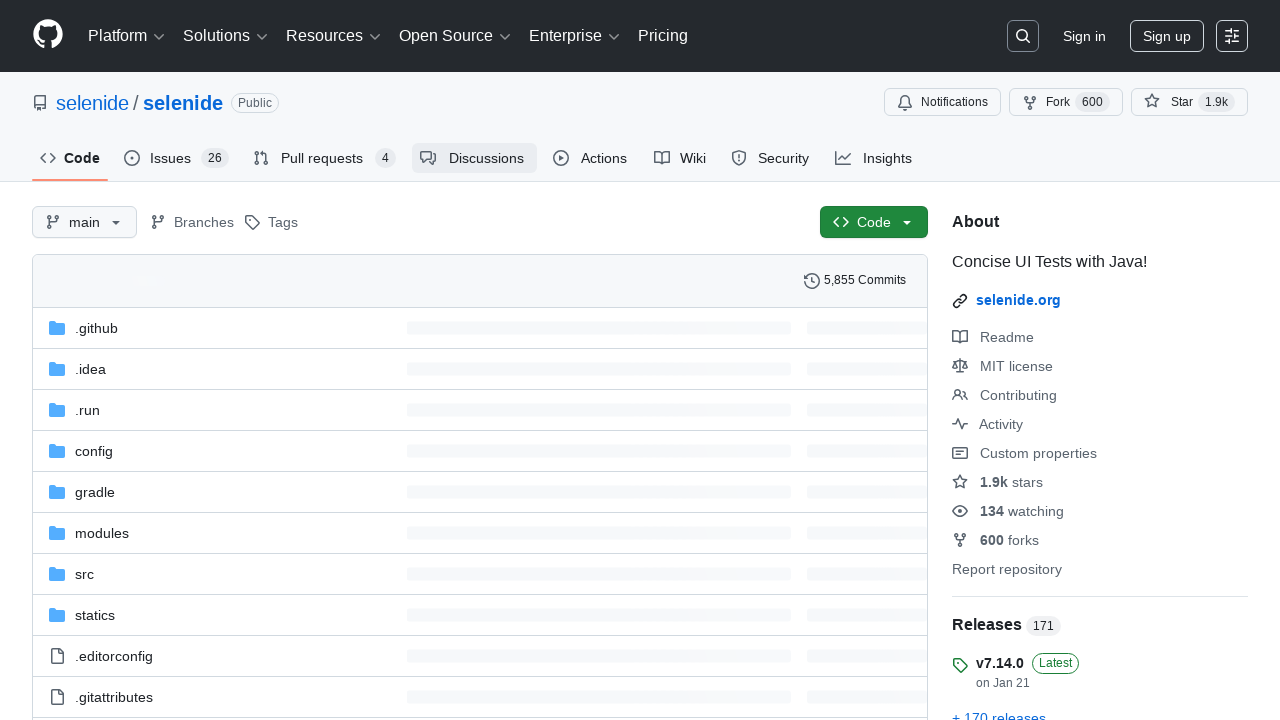

Clicked on the Issues tab at (176, 158) on #issues-tab
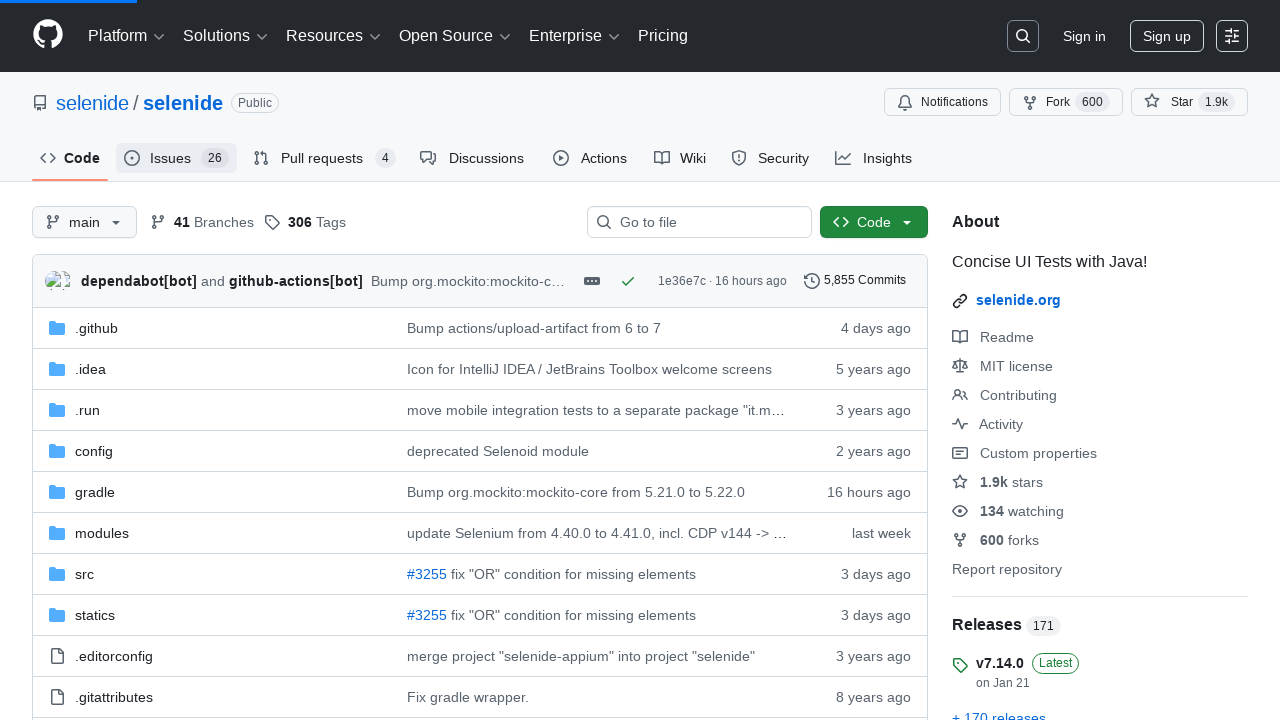

Verified issue number 2757 is visible in the issues list
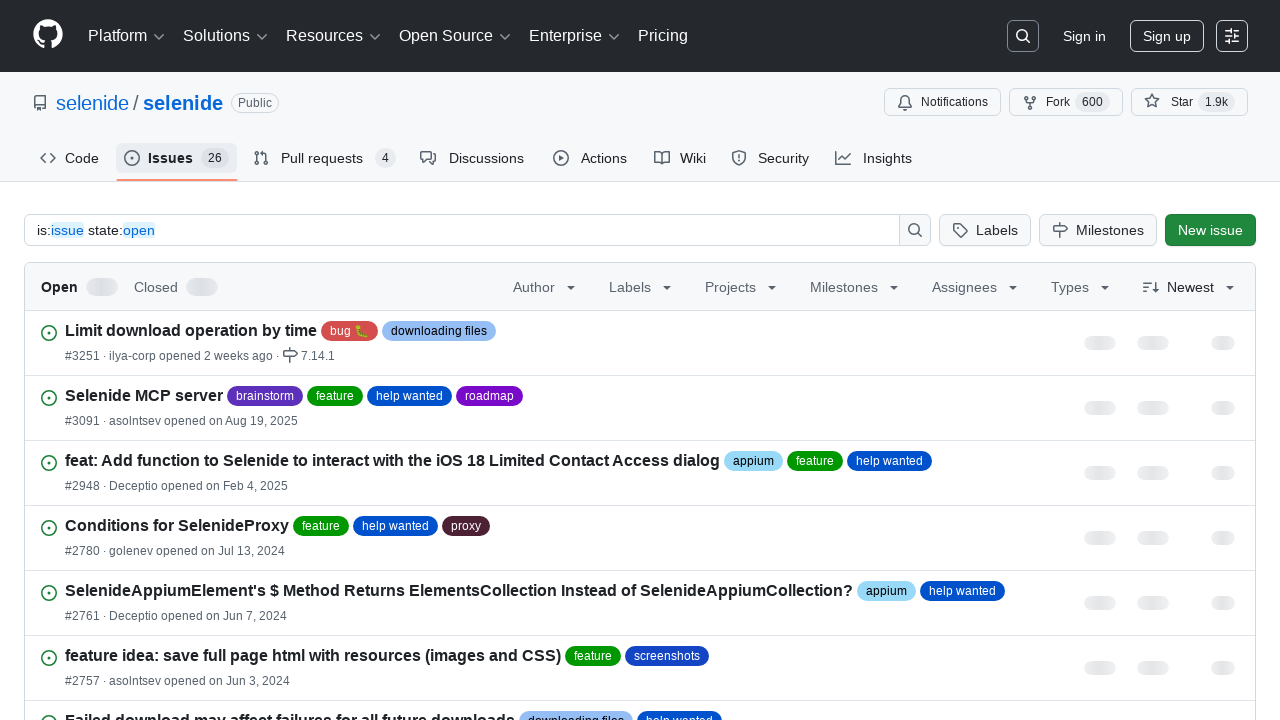

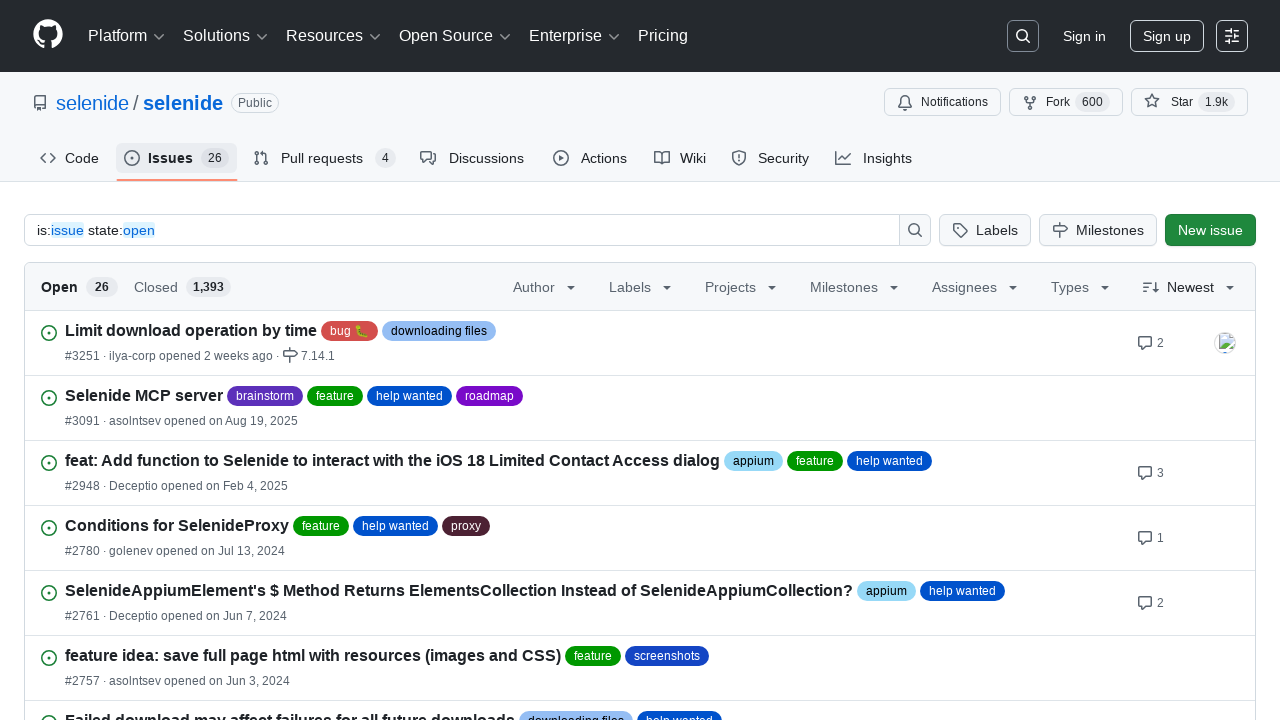